Navigates to a test homepage and verifies that page elements are present by checking the h1 element, page title, and current URL

Starting URL: https://kristinek.github.io/site/

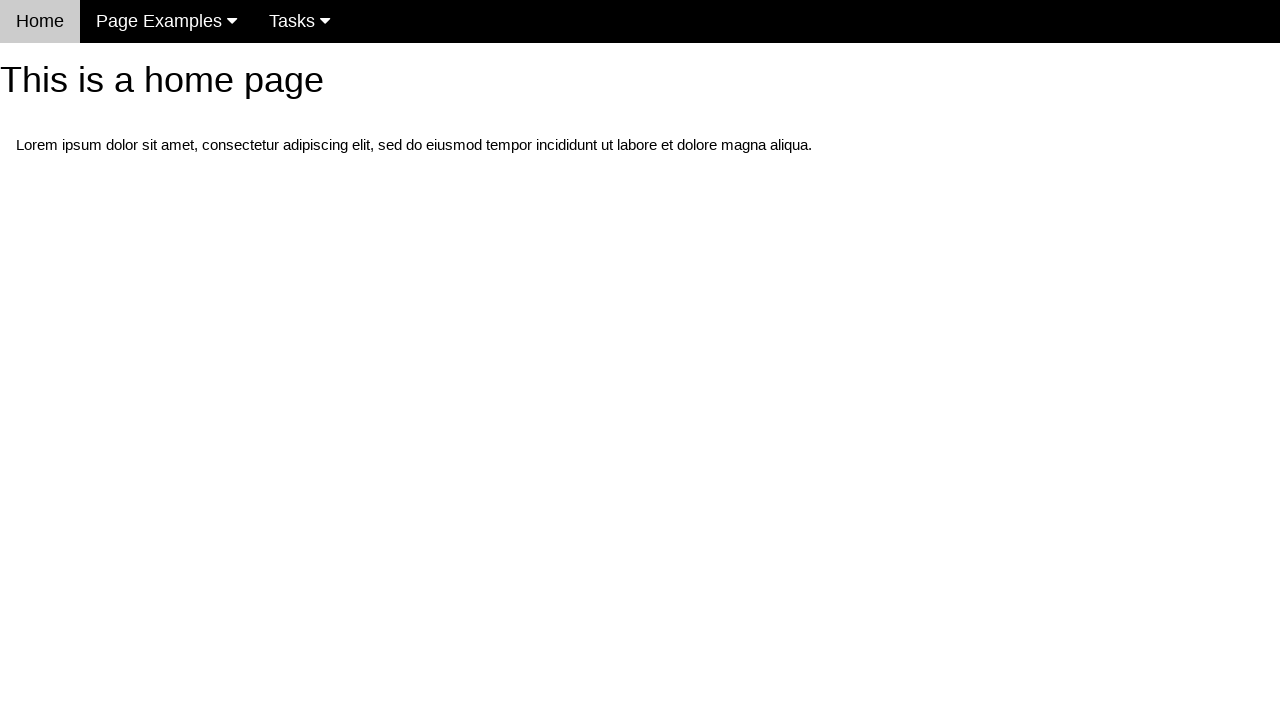

Navigated to https://kristinek.github.io/site/
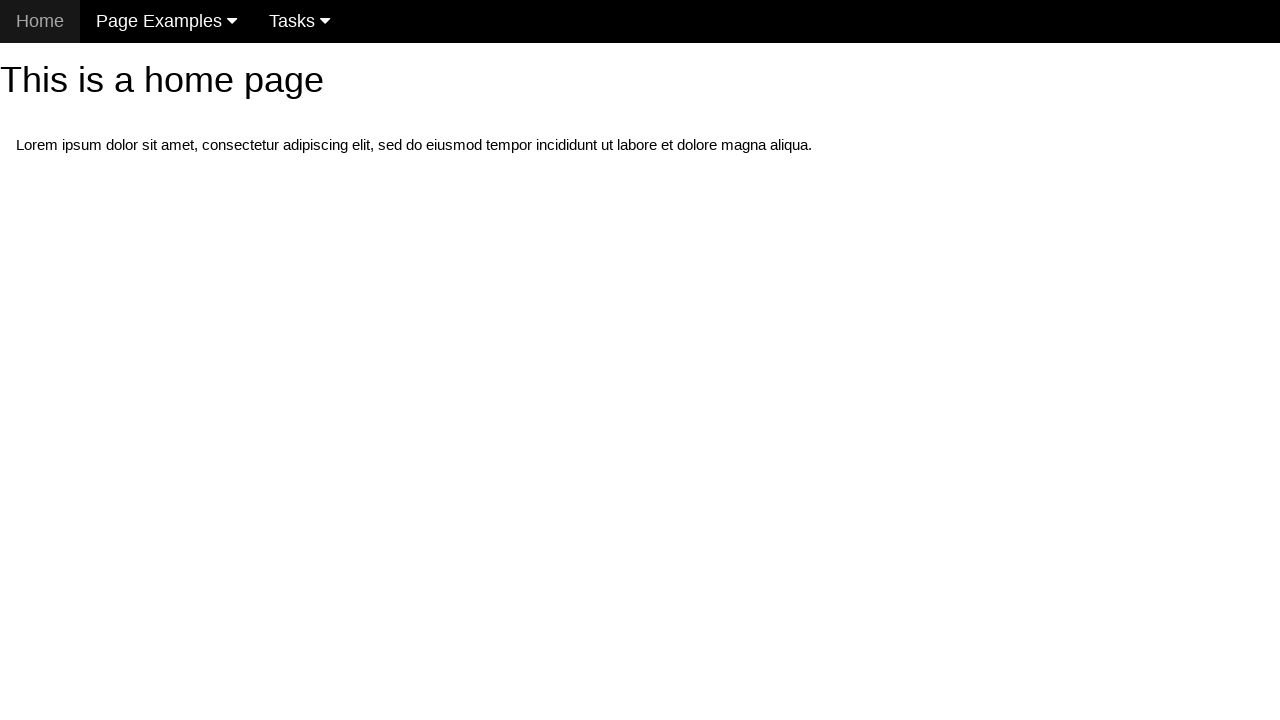

H1 element is present and visible on the page
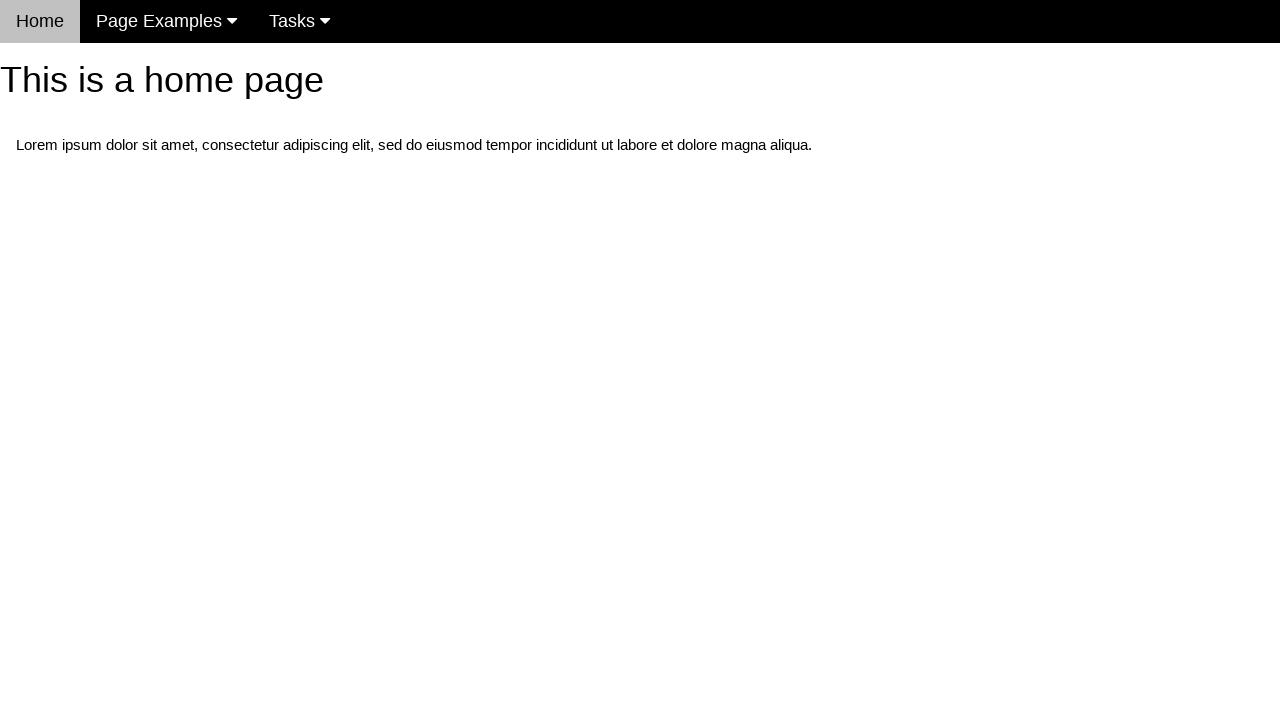

Retrieved h1 text content: 'This is a home page'
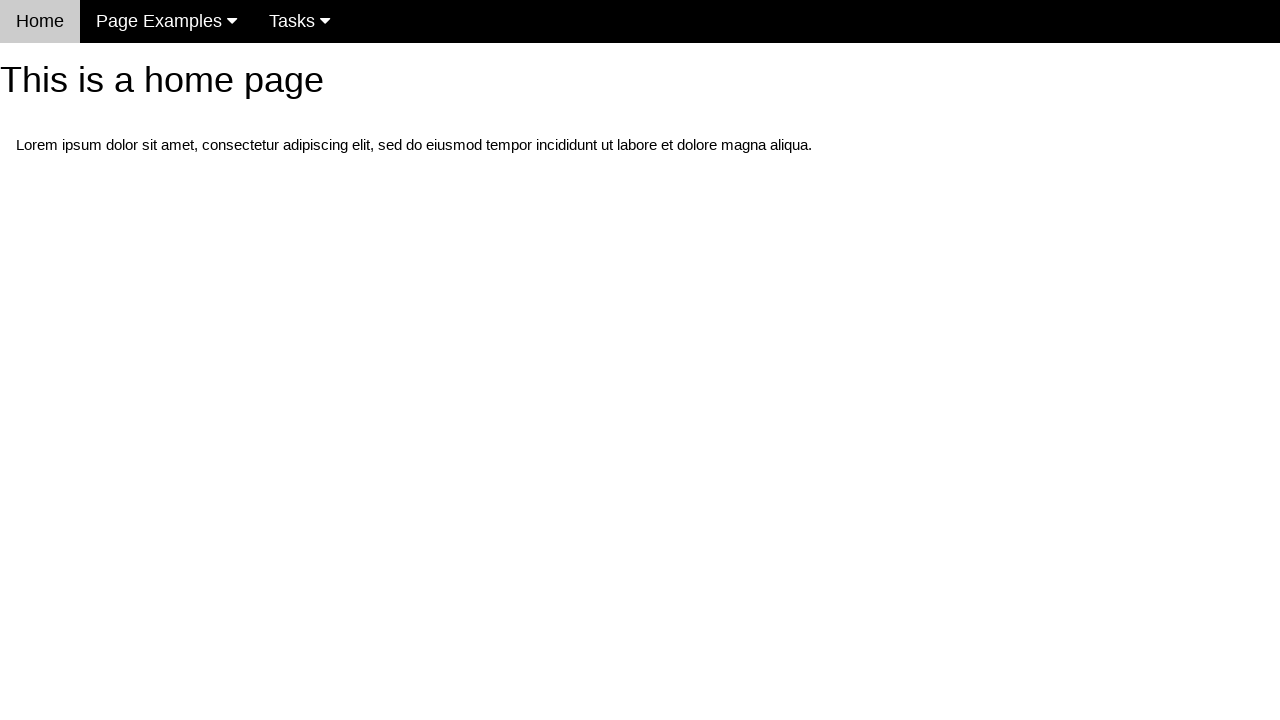

Retrieved page title: 'Home Page for this site'
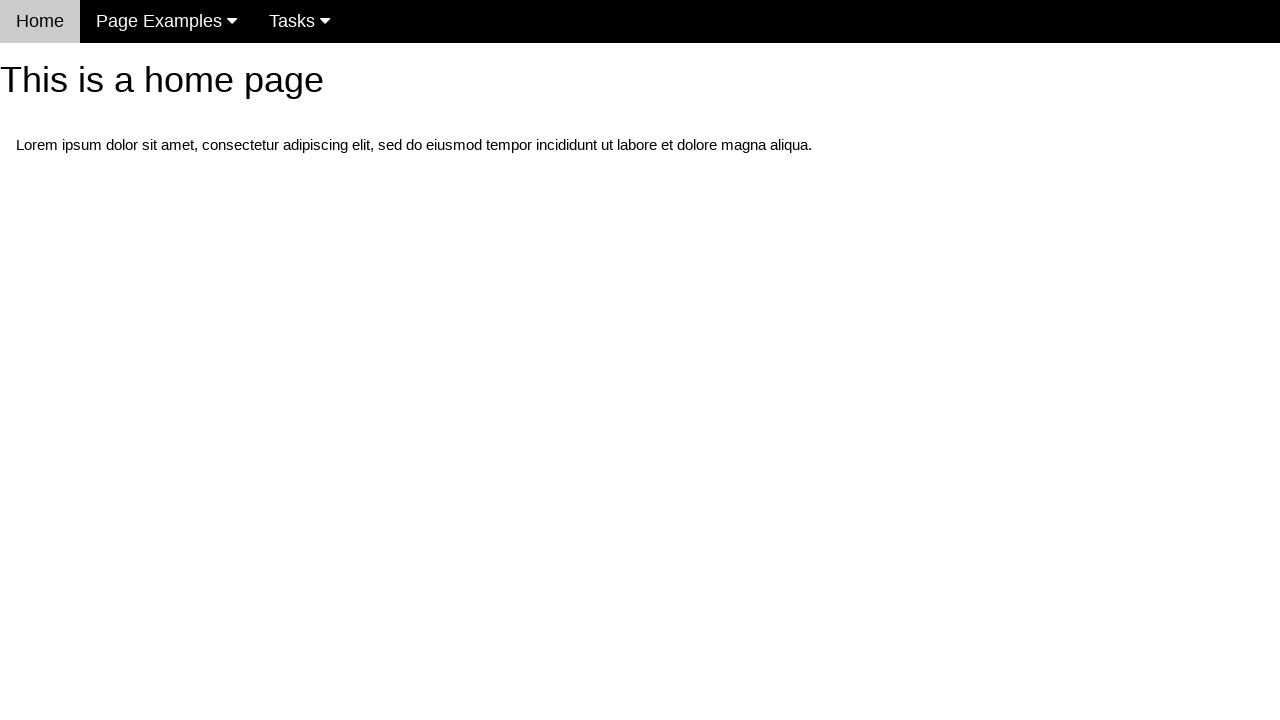

Verified current URL: 'https://kristinek.github.io/site/'
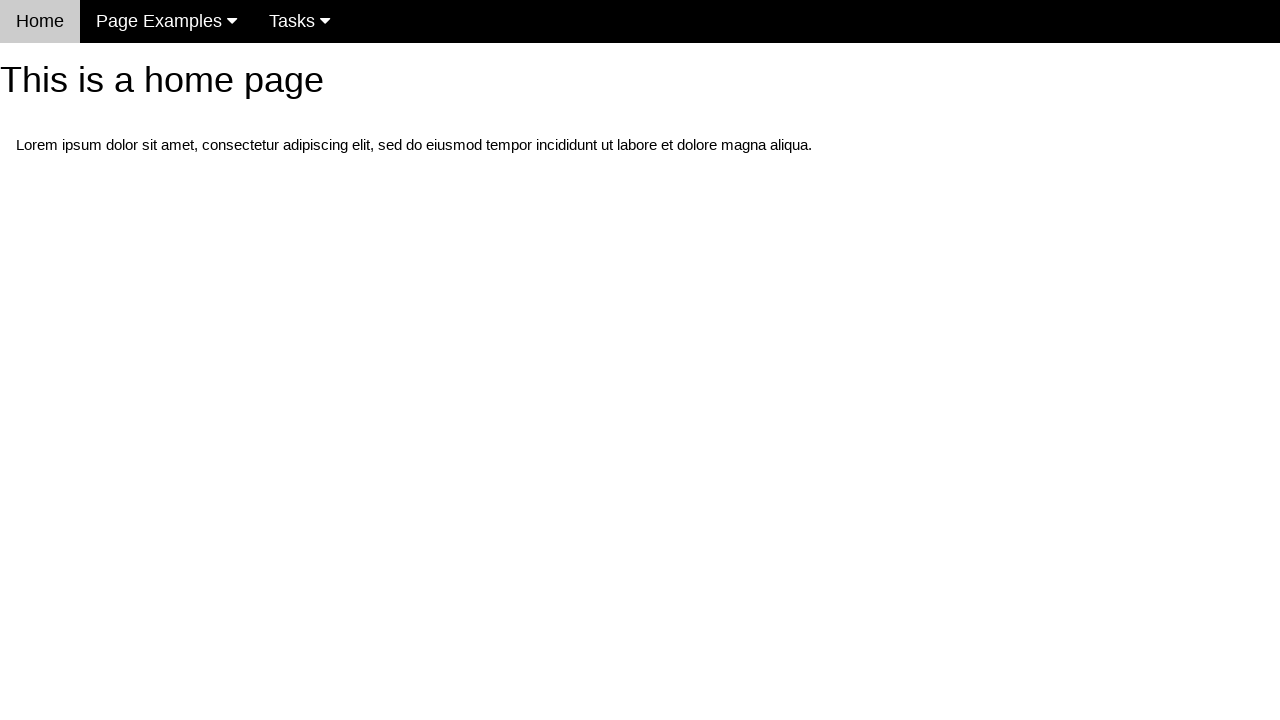

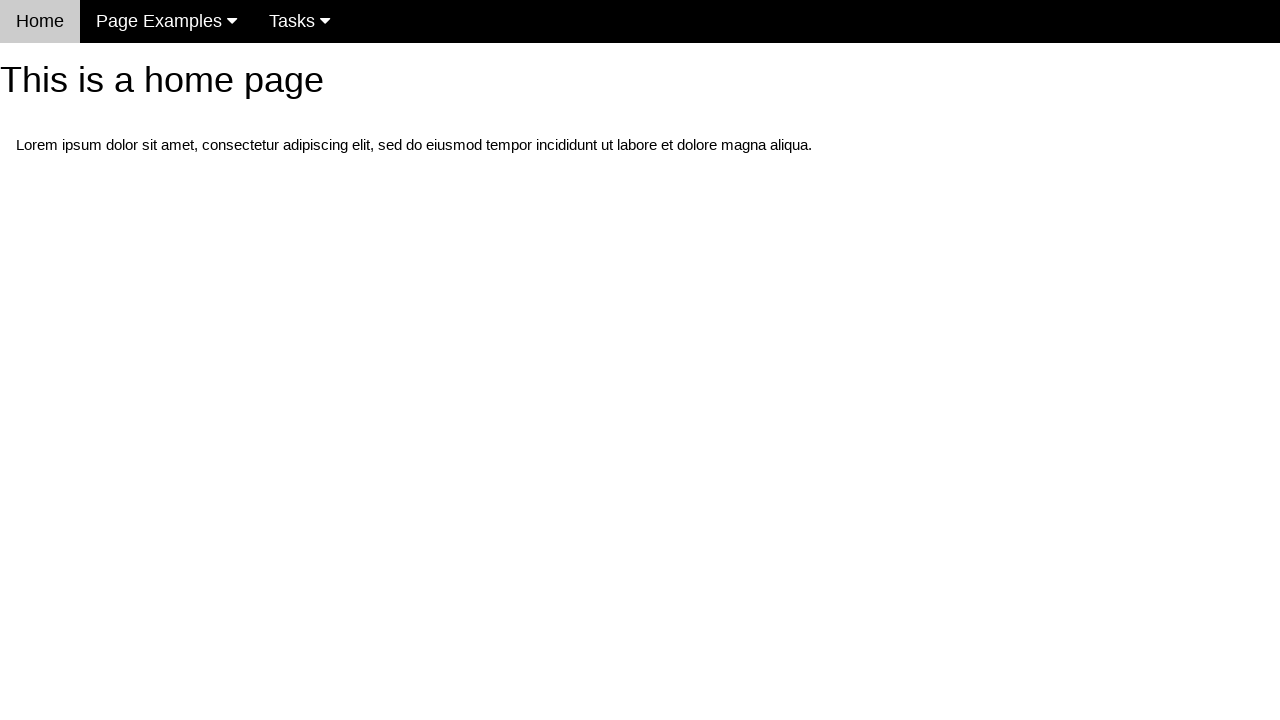